Navigates to the Fireboltt smartwatch website to verify the page loads successfully

Starting URL: https://www.fireboltt.com/

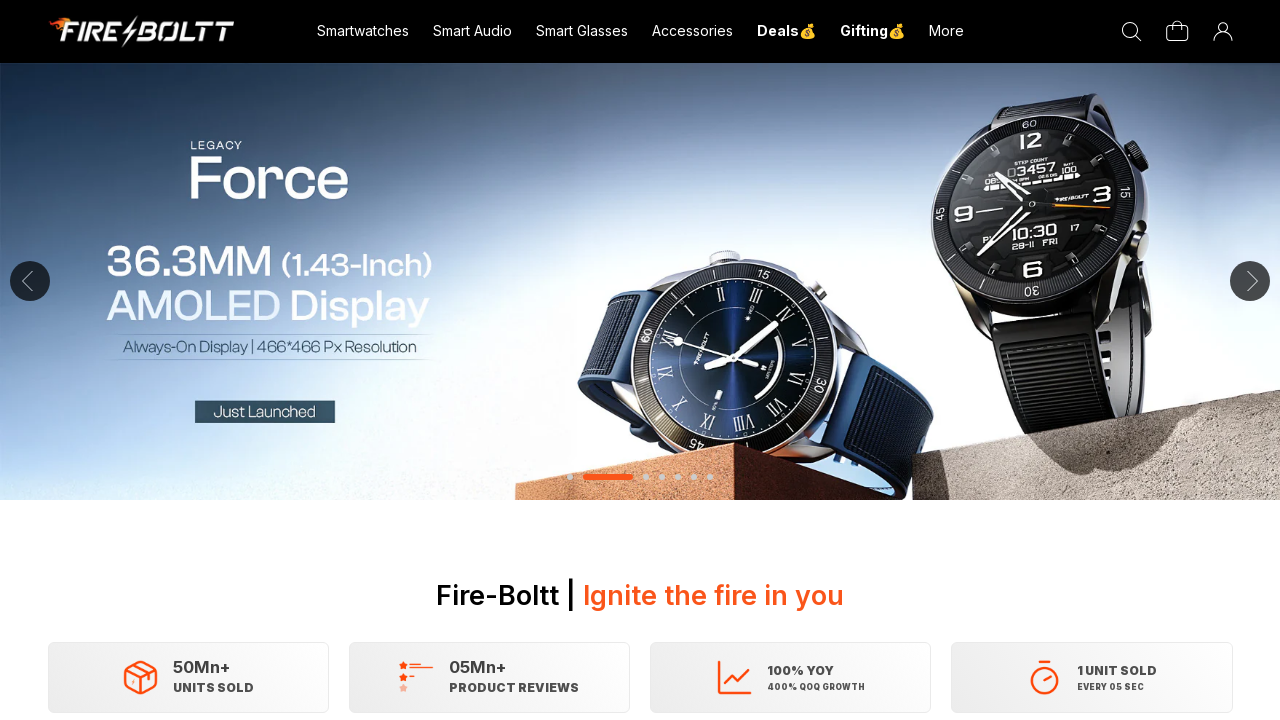

Waited for page DOM to fully load
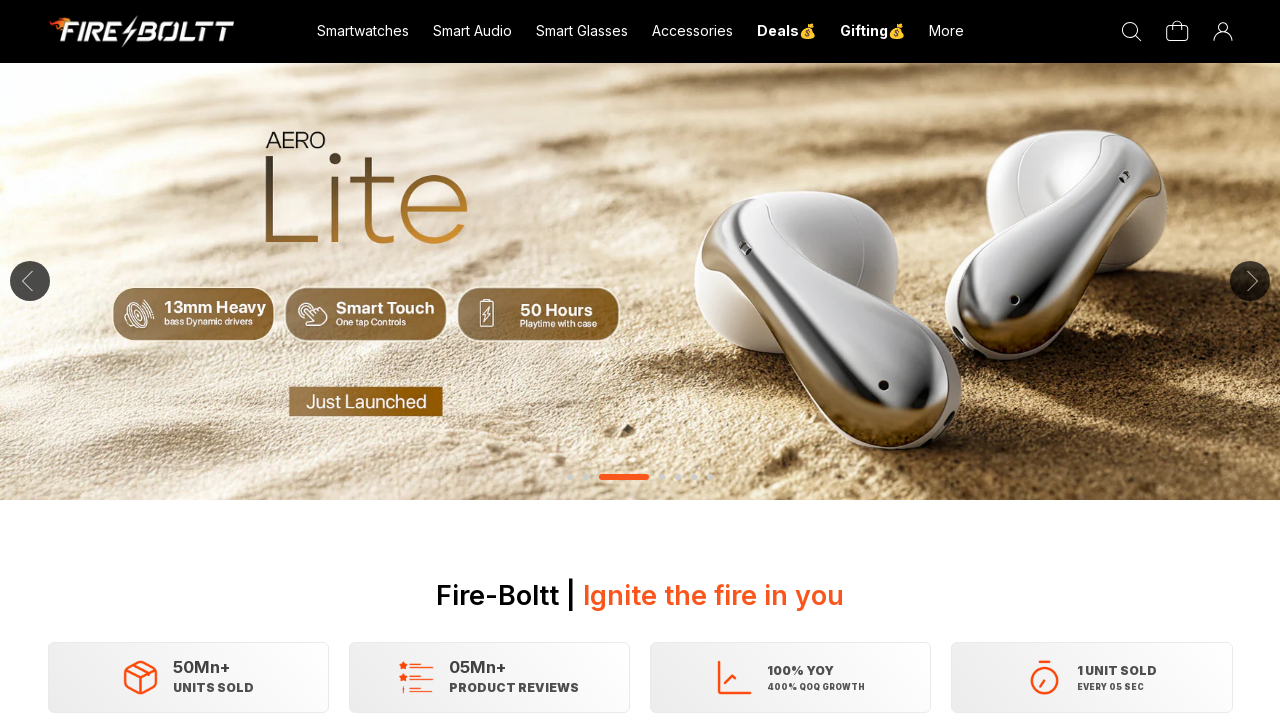

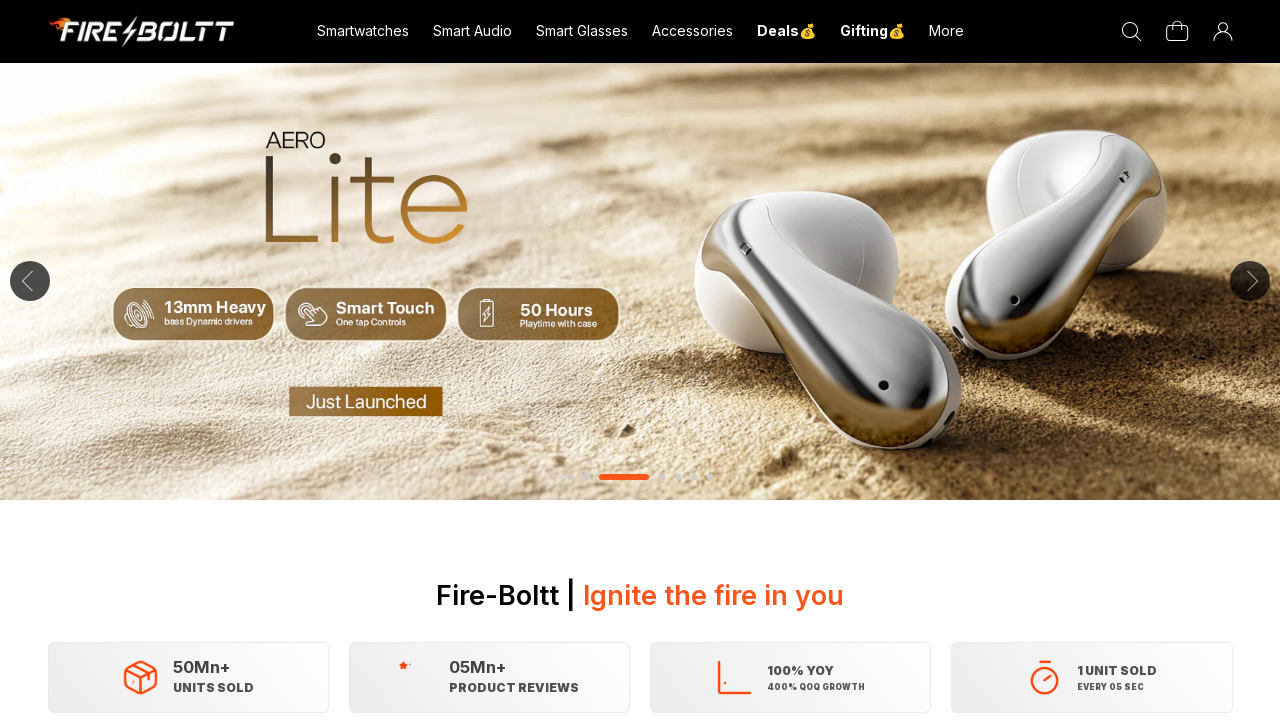